Navigates to a Selenium tutorial blog and clicks on the "What is Selenium?" link to navigate to that article.

Starting URL: https://selenium-by-arun.blogspot.com/

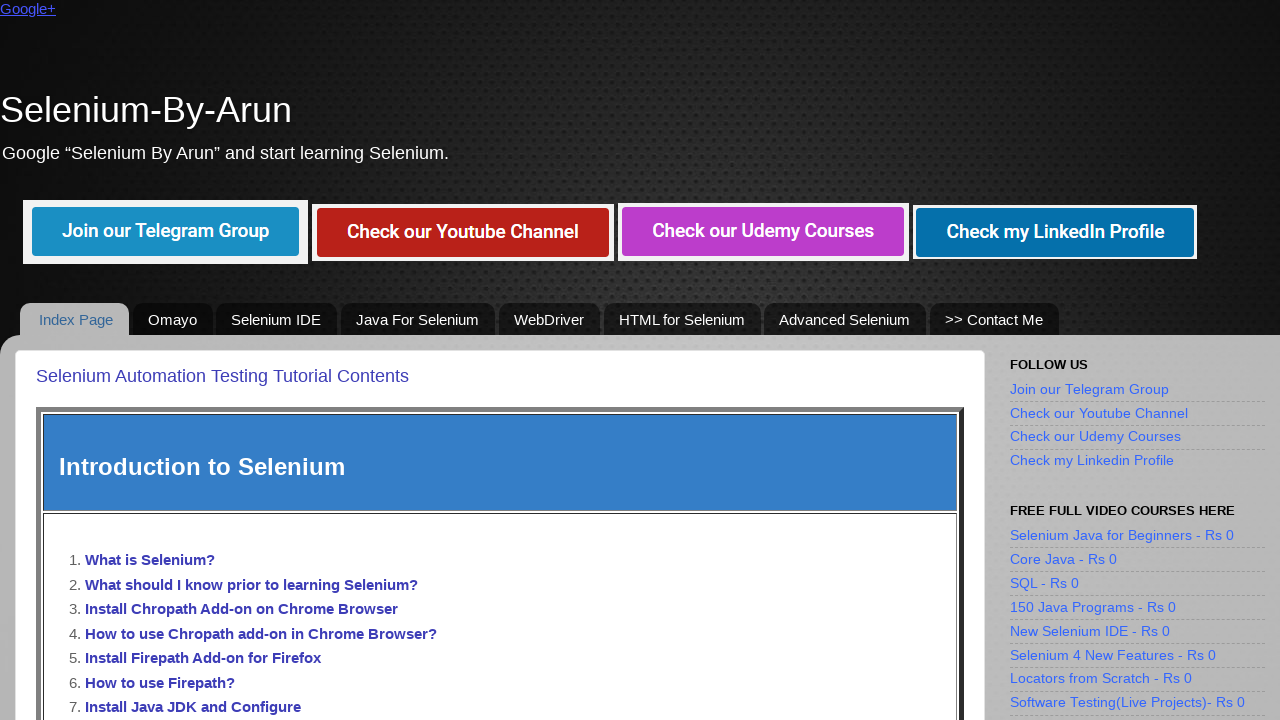

Navigated to Selenium tutorial blog homepage
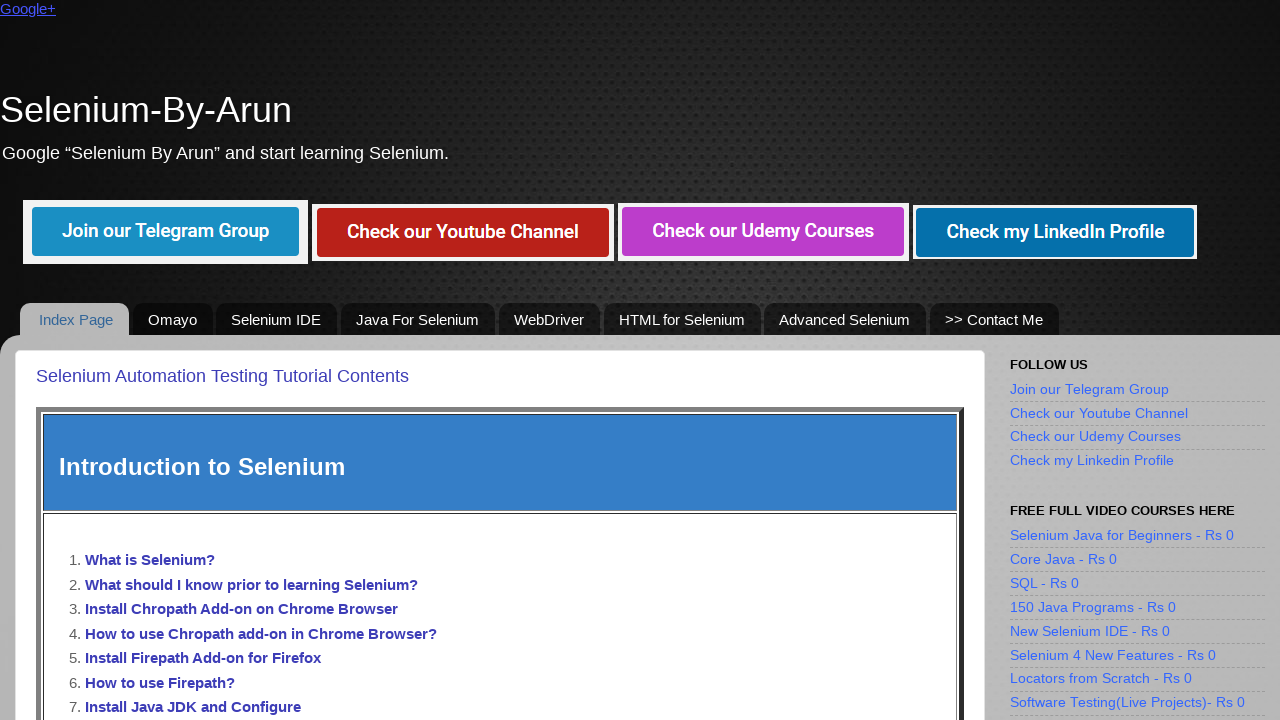

Clicked on the 'What is Selenium?' link to navigate to the article at (150, 560) on xpath=//a[text()='What is Selenium?']
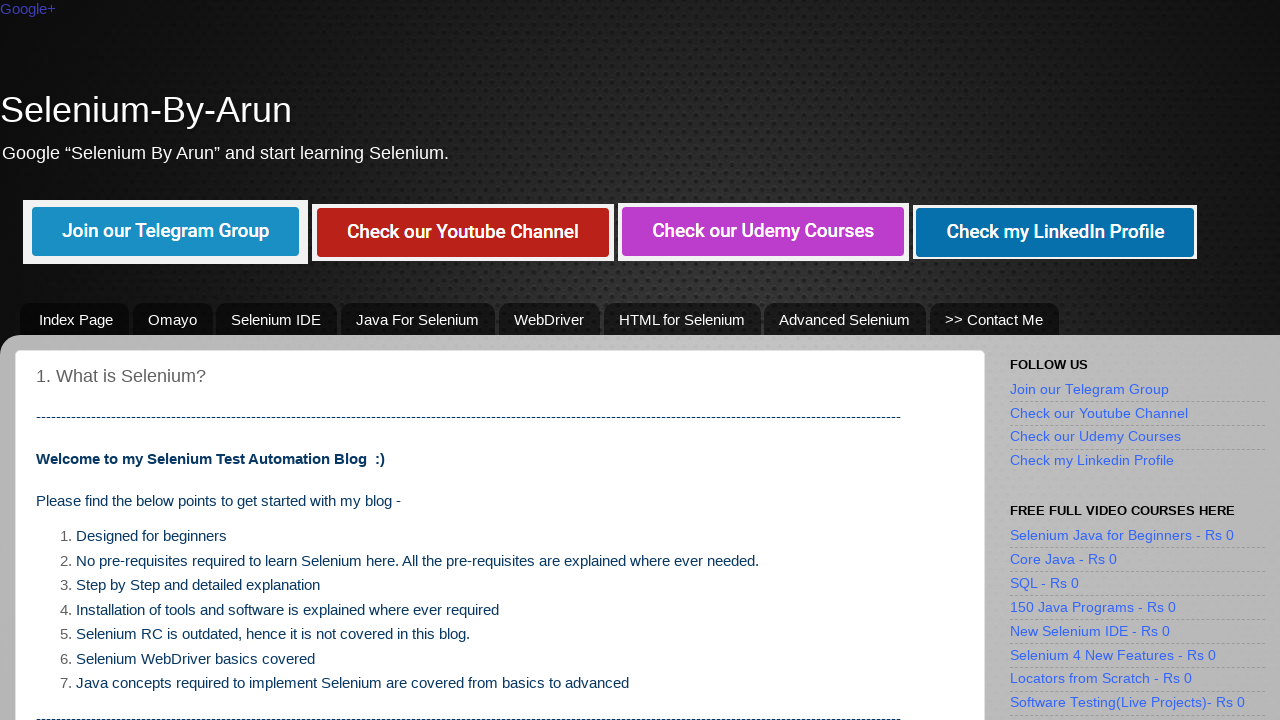

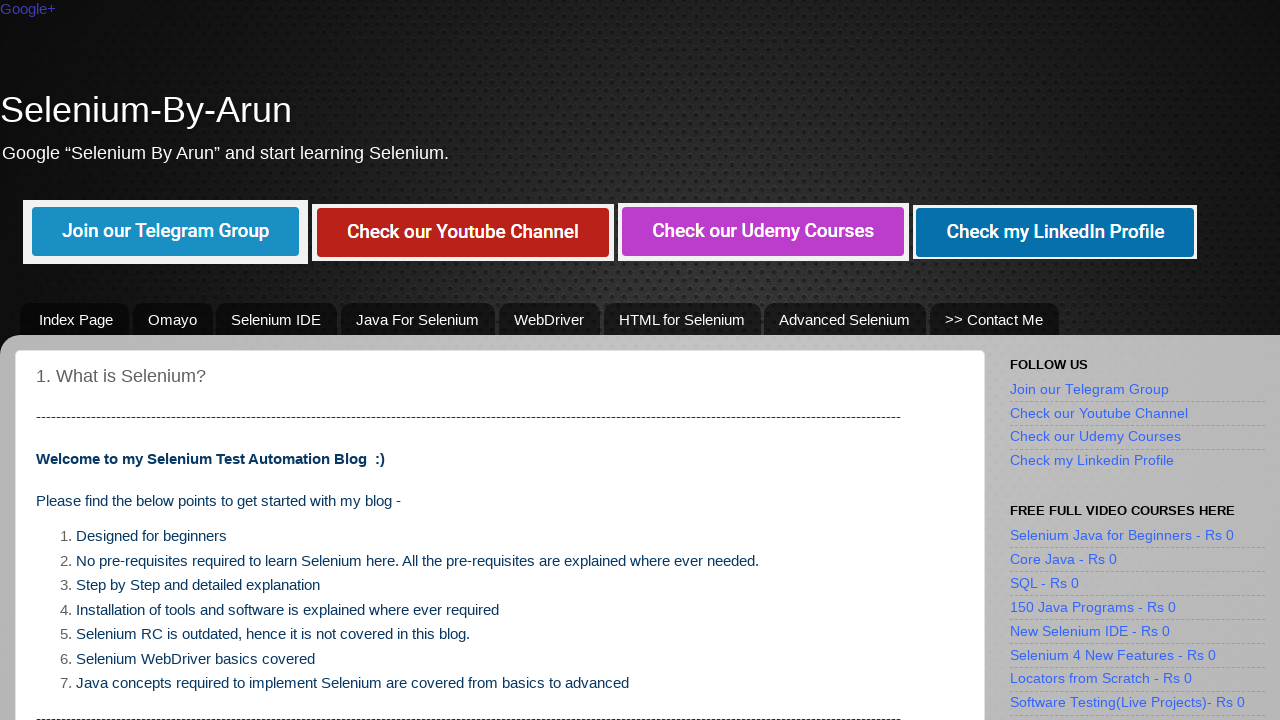